Tests a wait scenario by clicking a verify button and checking that a success message appears

Starting URL: http://suninjuly.github.io/wait1.html

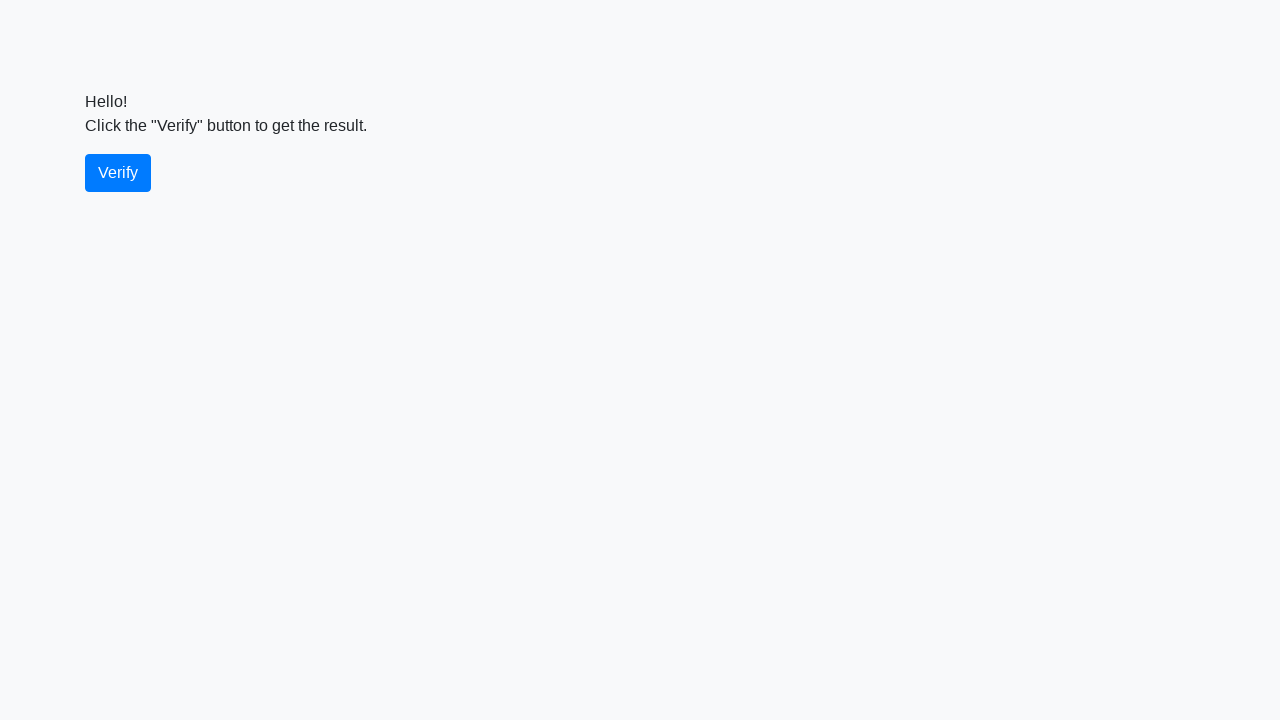

Clicked the verify button at (118, 173) on #verify
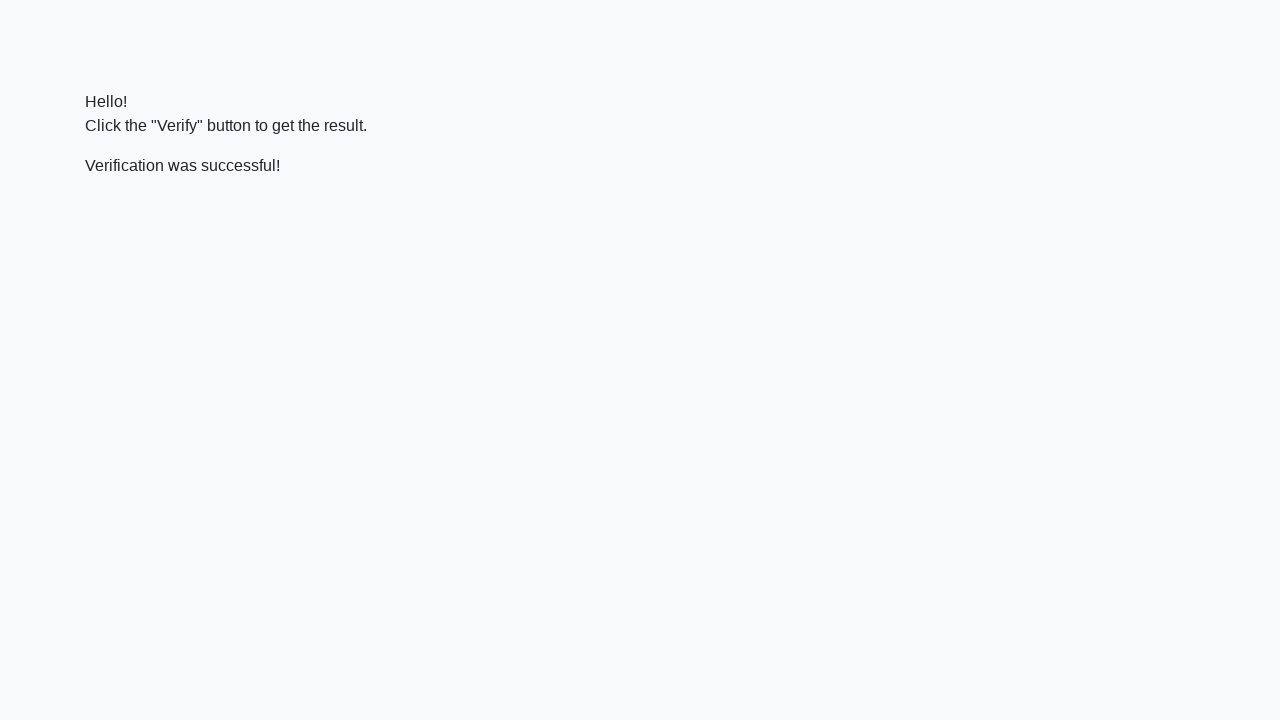

Success message appeared and is visible
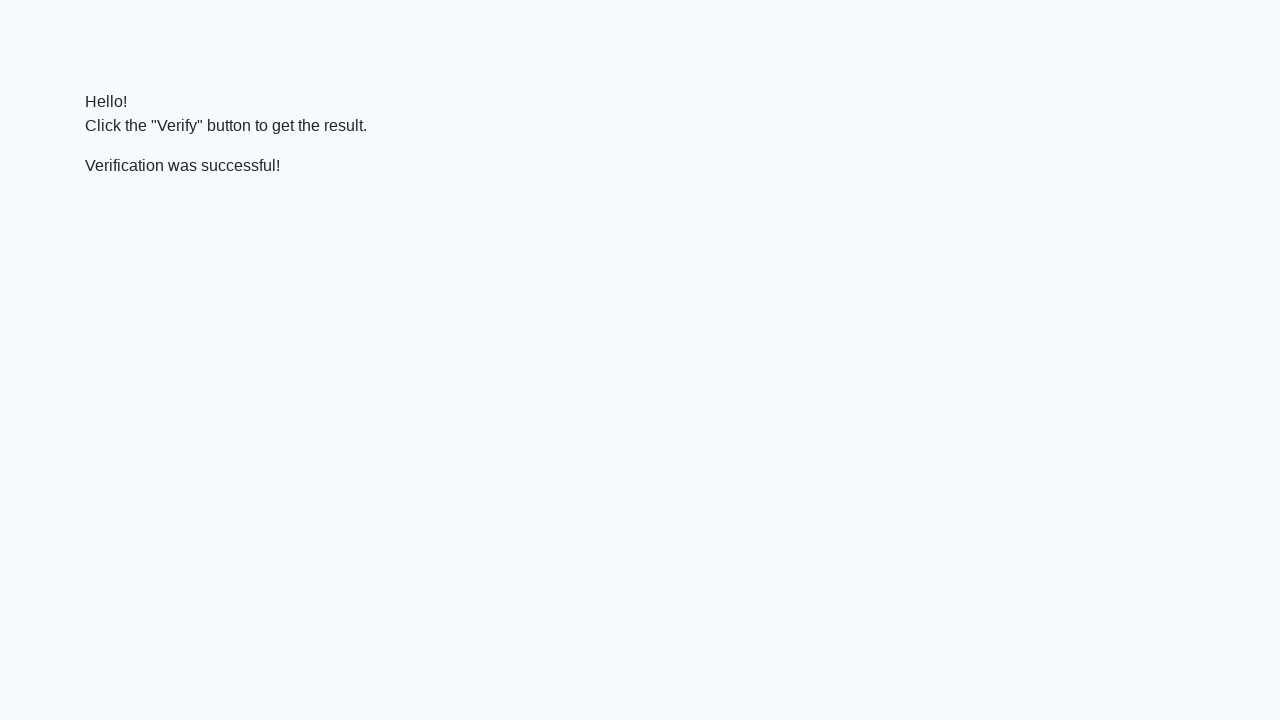

Verified that success message contains 'successful'
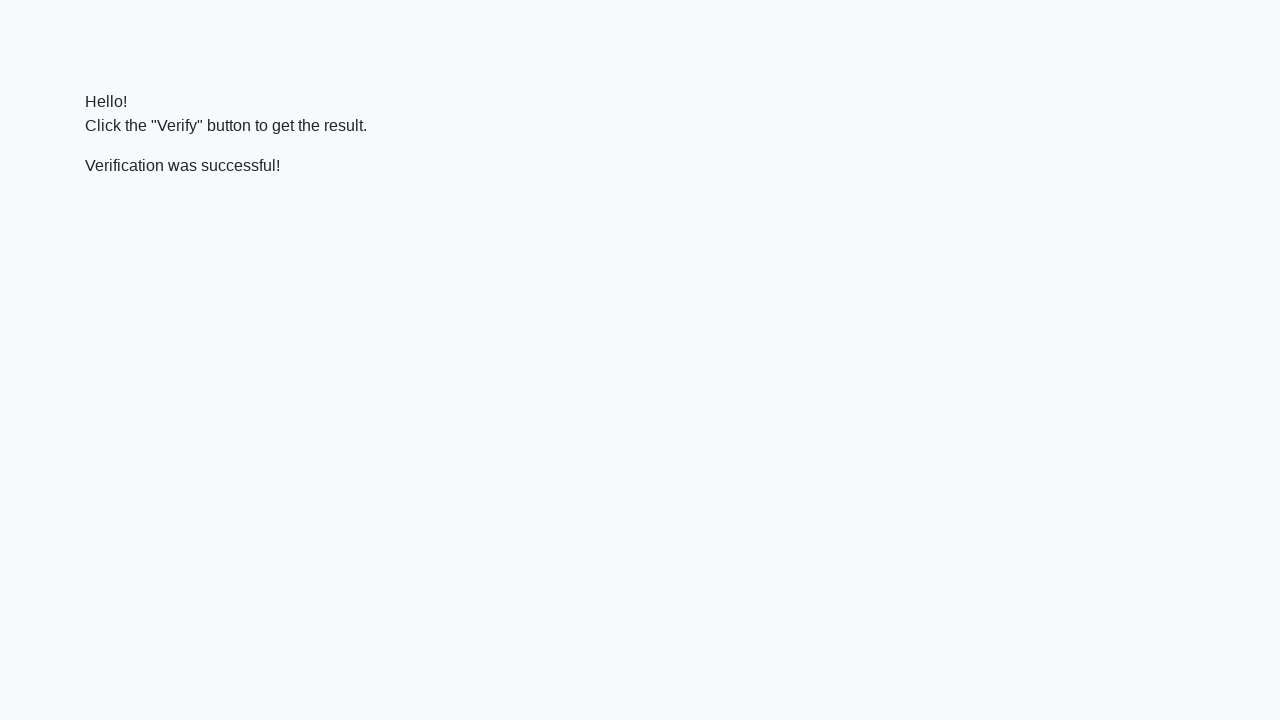

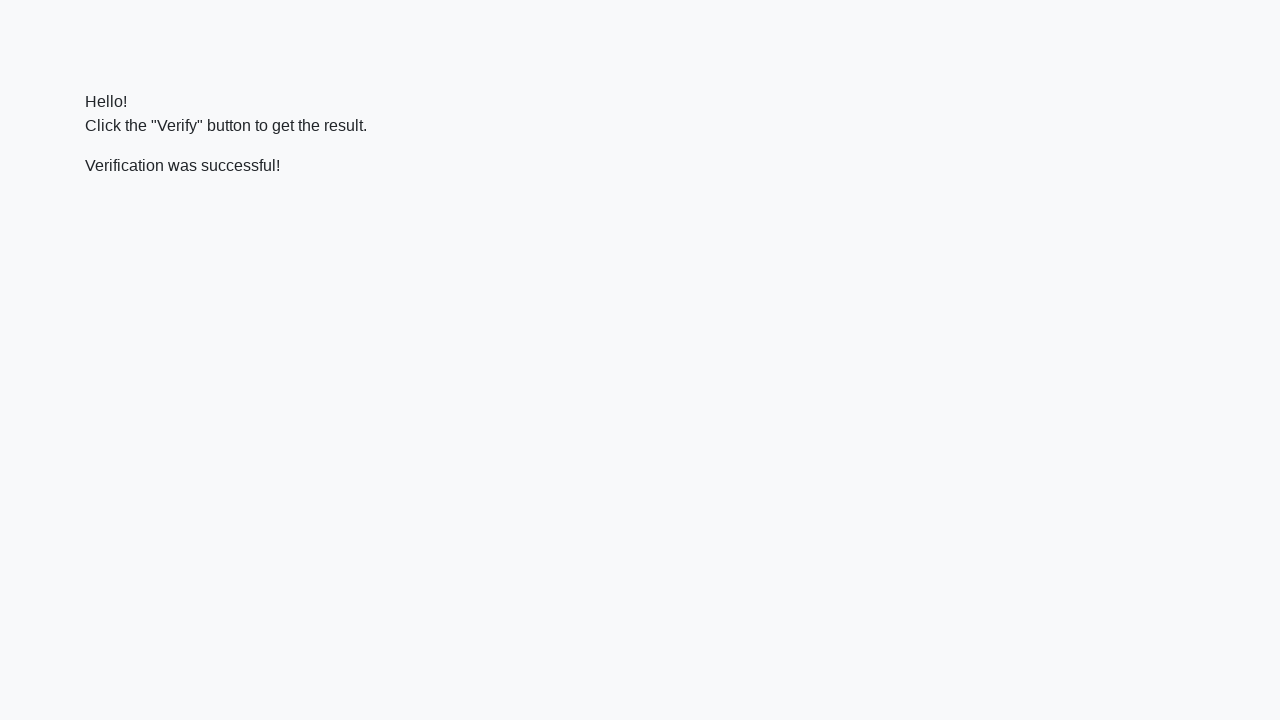